Tests a form that calculates the sum of two numbers and selects the result from a dropdown menu before submitting

Starting URL: http://suninjuly.github.io/selects1.html

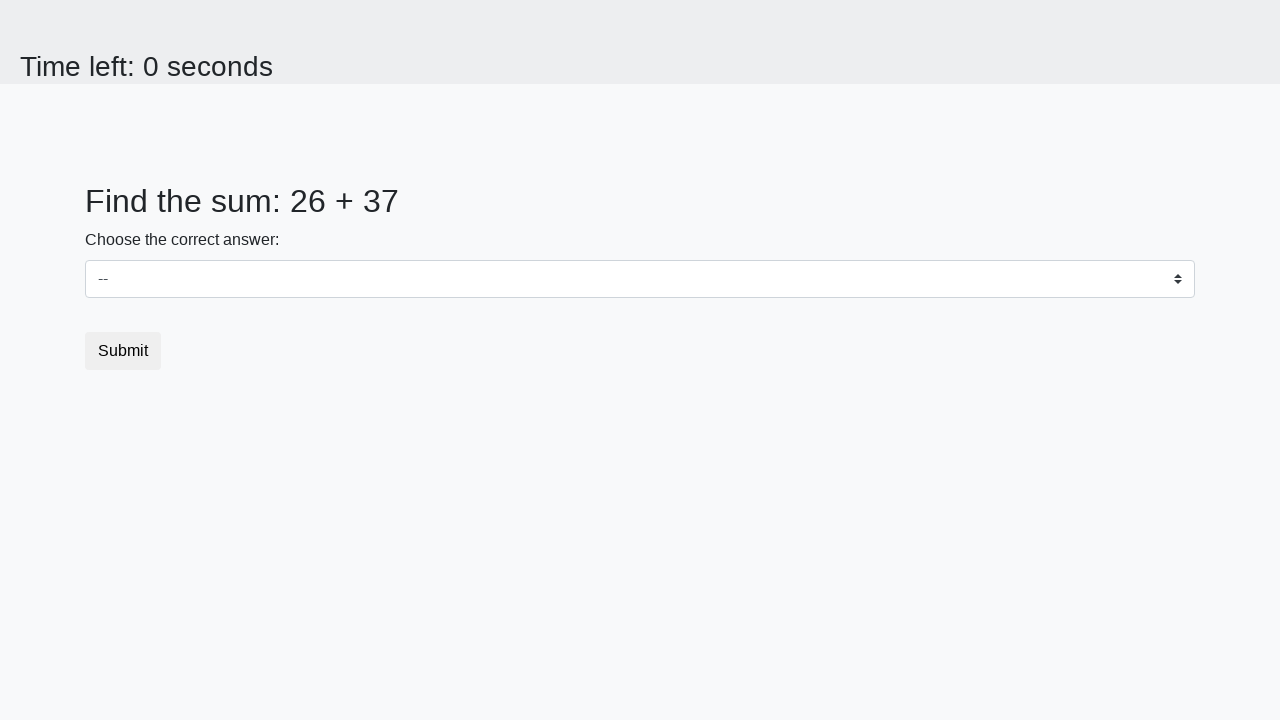

Retrieved first number from #num1 element
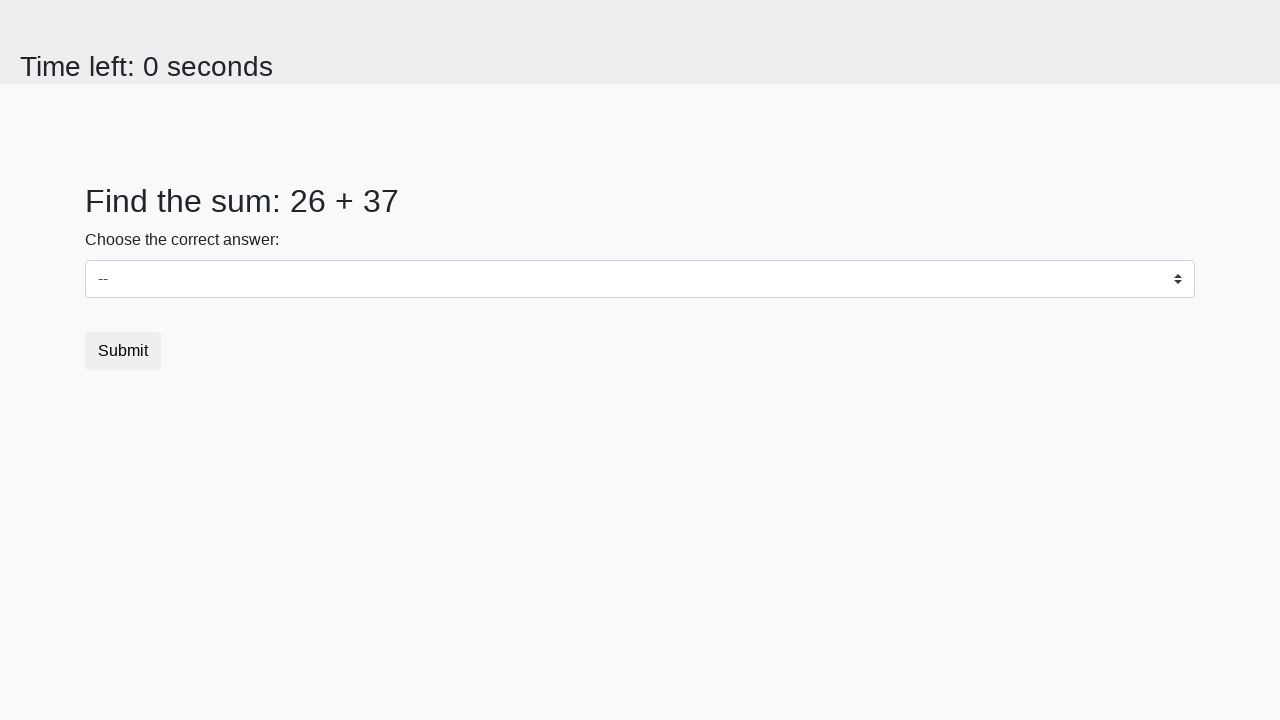

Retrieved second number from #num2 element
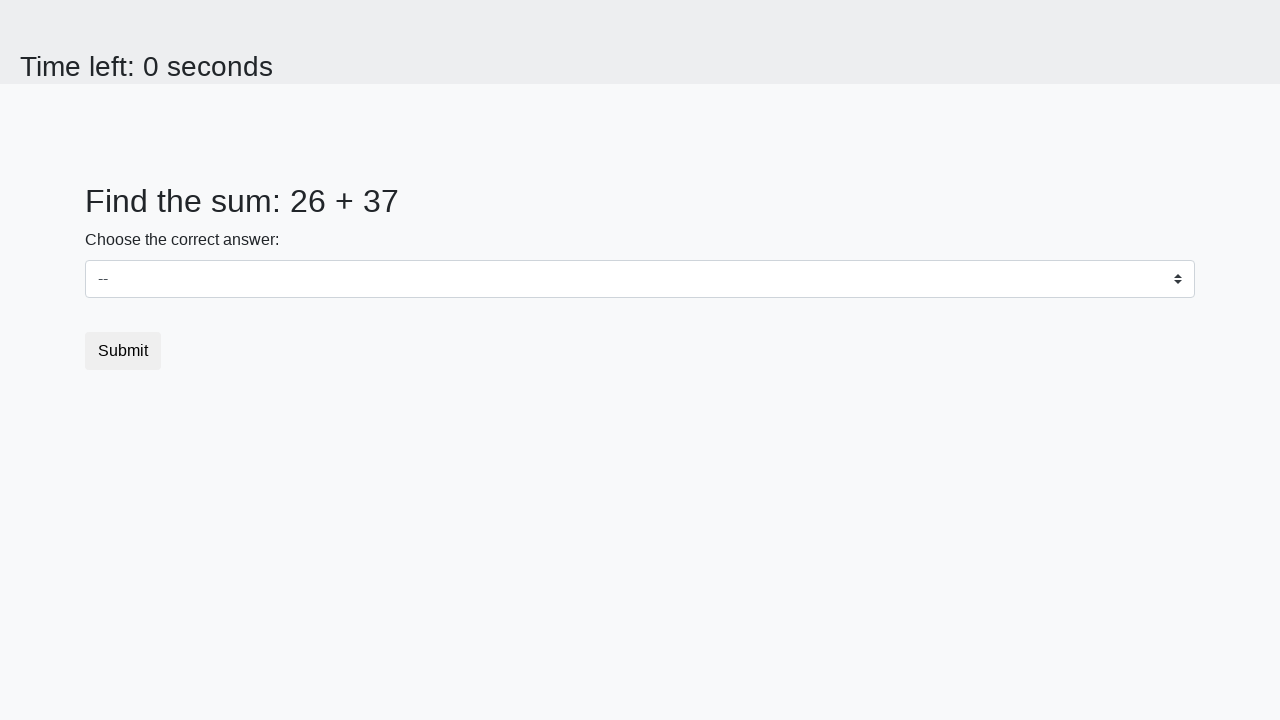

Calculated sum: 26 + 37 = 63
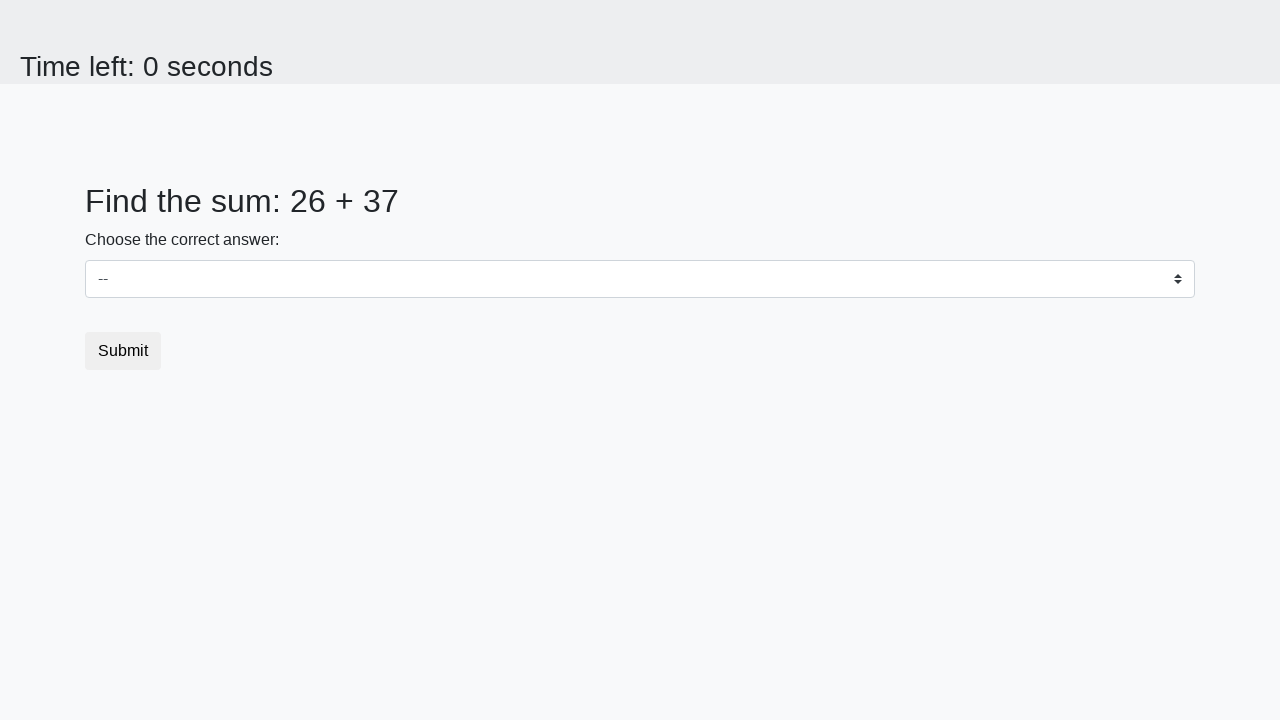

Selected calculated result '63' from dropdown on #dropdown
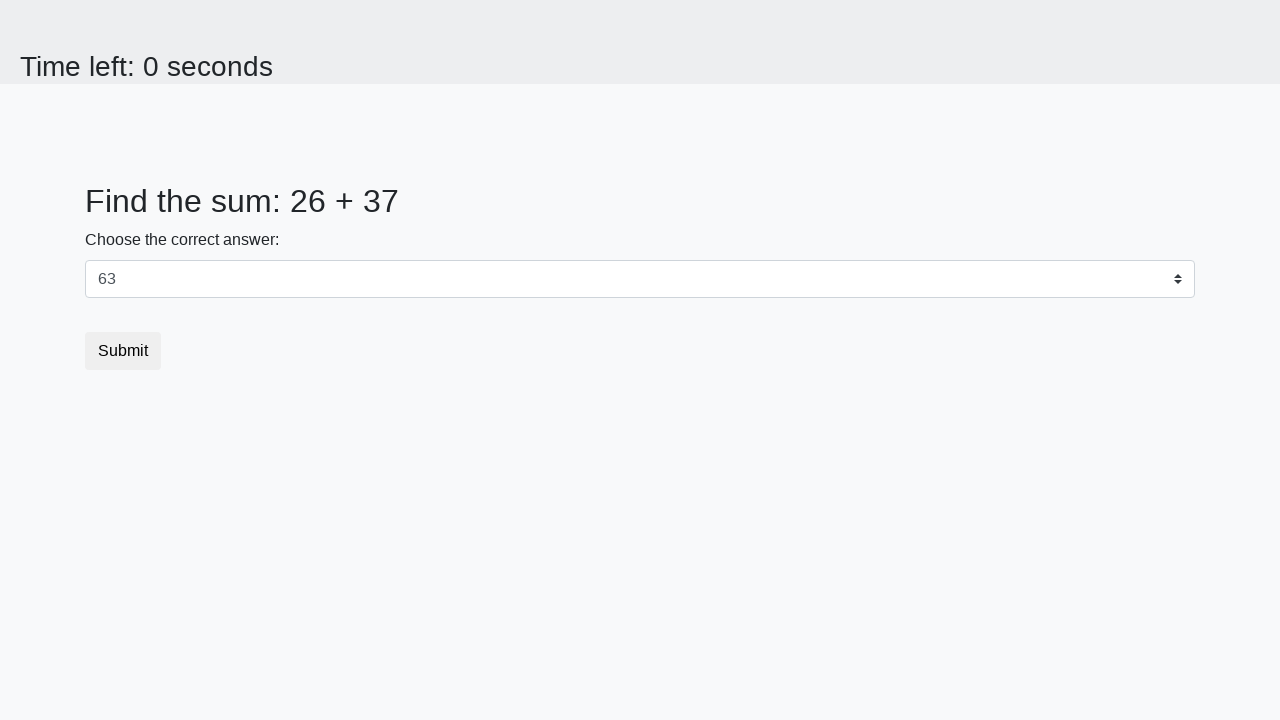

Clicked submit button to complete form at (123, 351) on button[type="submit"]
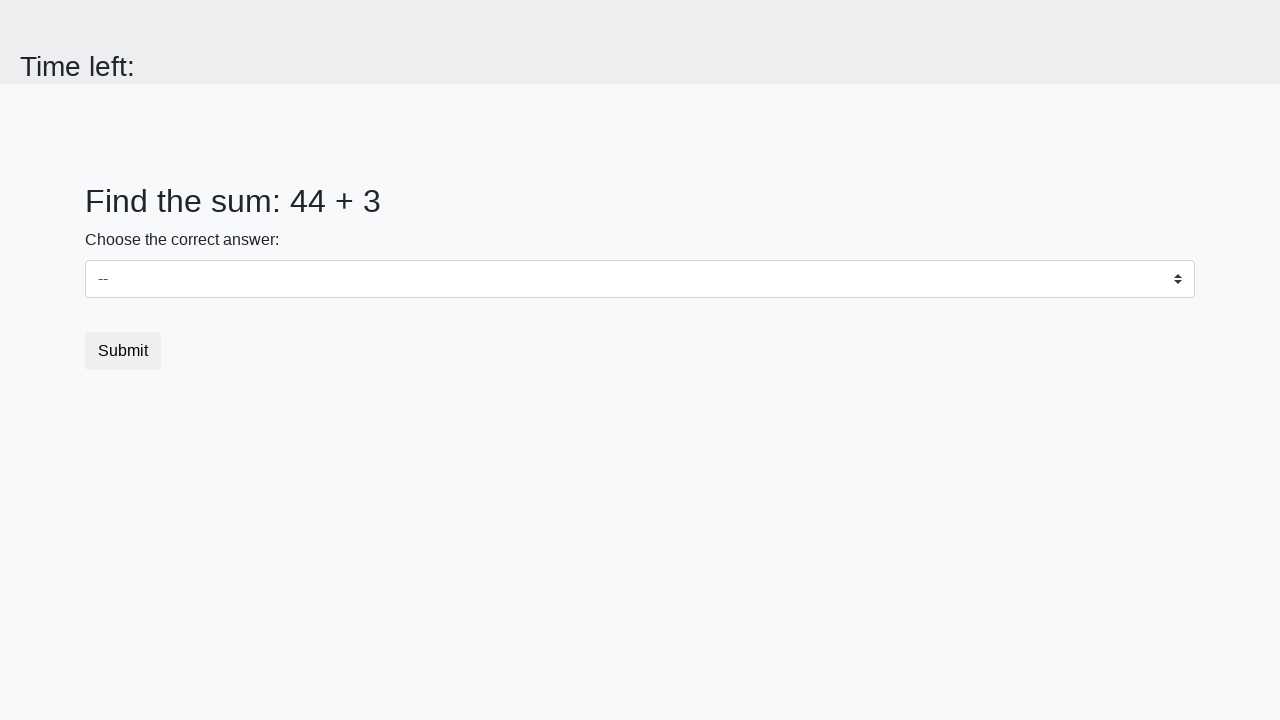

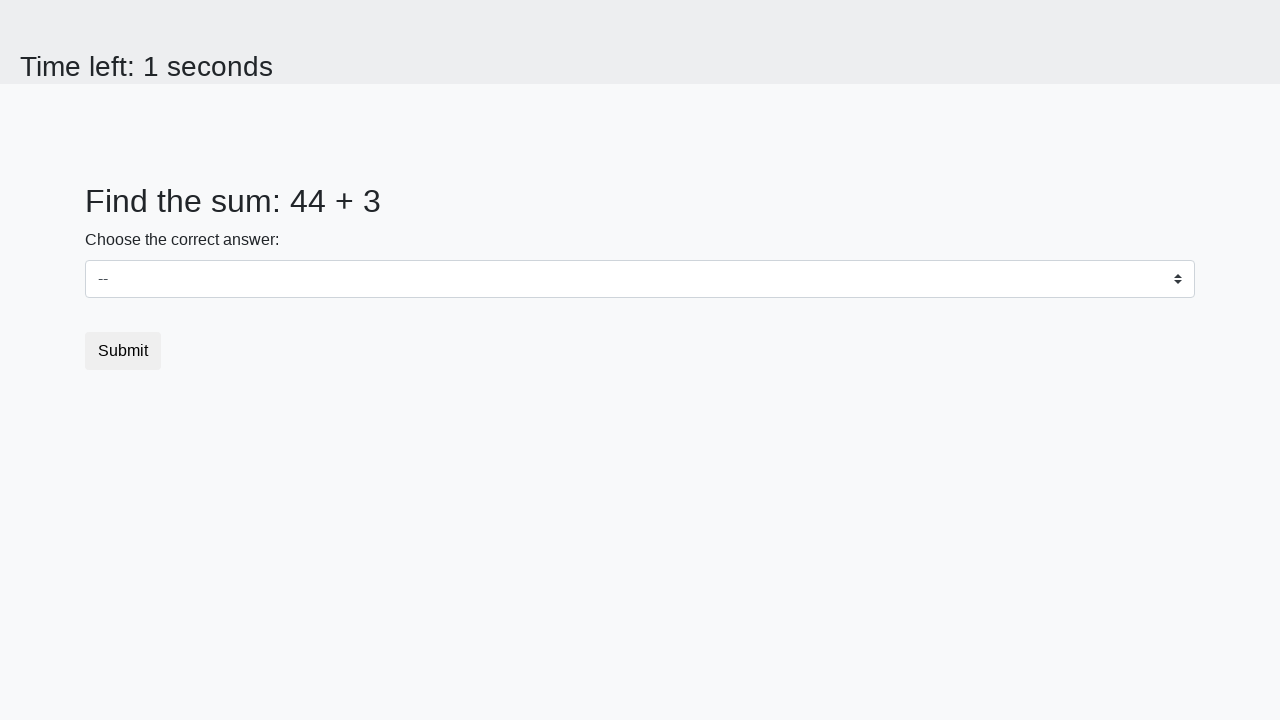